Tests pagination functionality on a book catalog website by navigating through multiple pages using the "next" button, verifying that book products are displayed on each page.

Starting URL: https://books.toscrape.com/

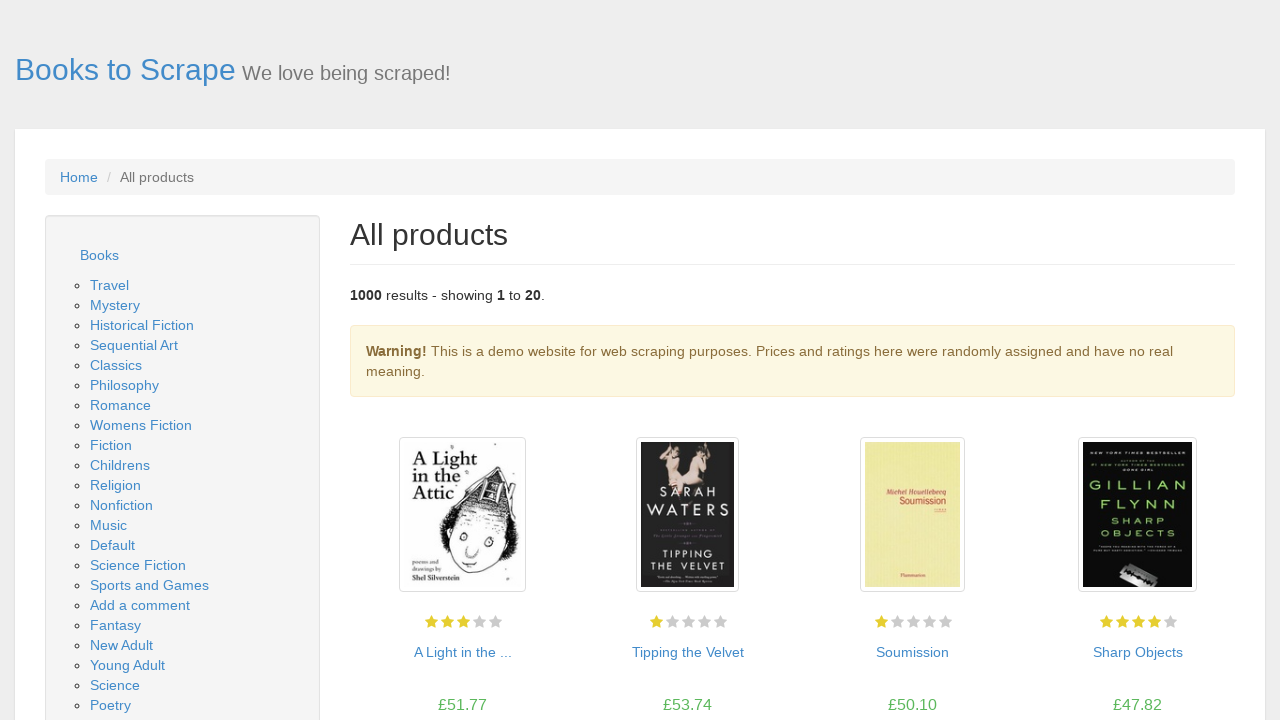

Waited for book products to load on the first page
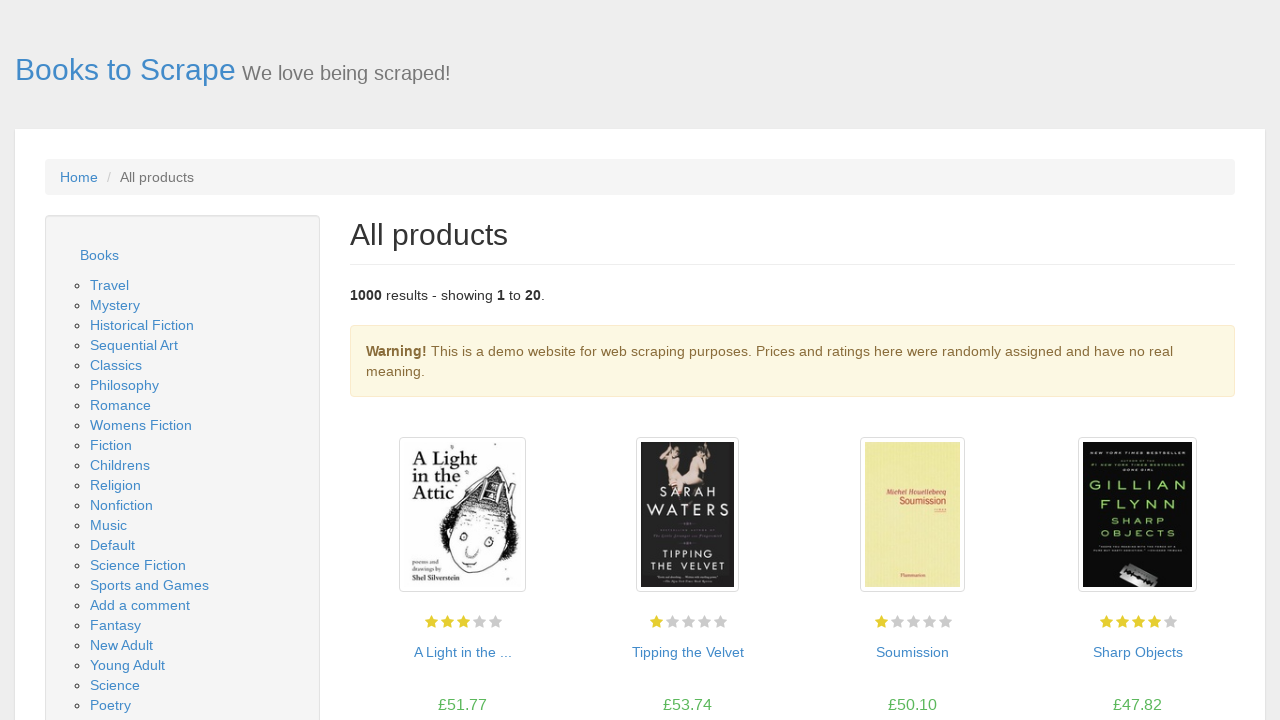

Checked if next button exists
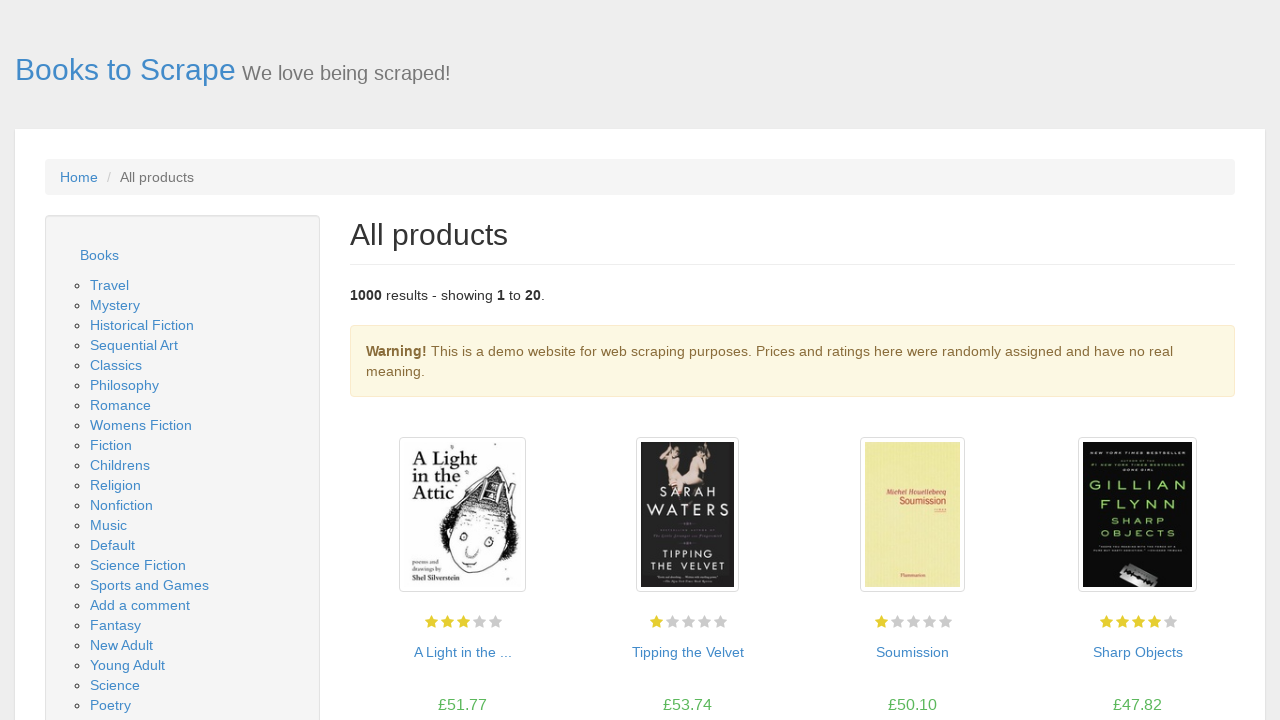

Clicked the next page button to navigate to the next page of books at (1206, 654) on .next a
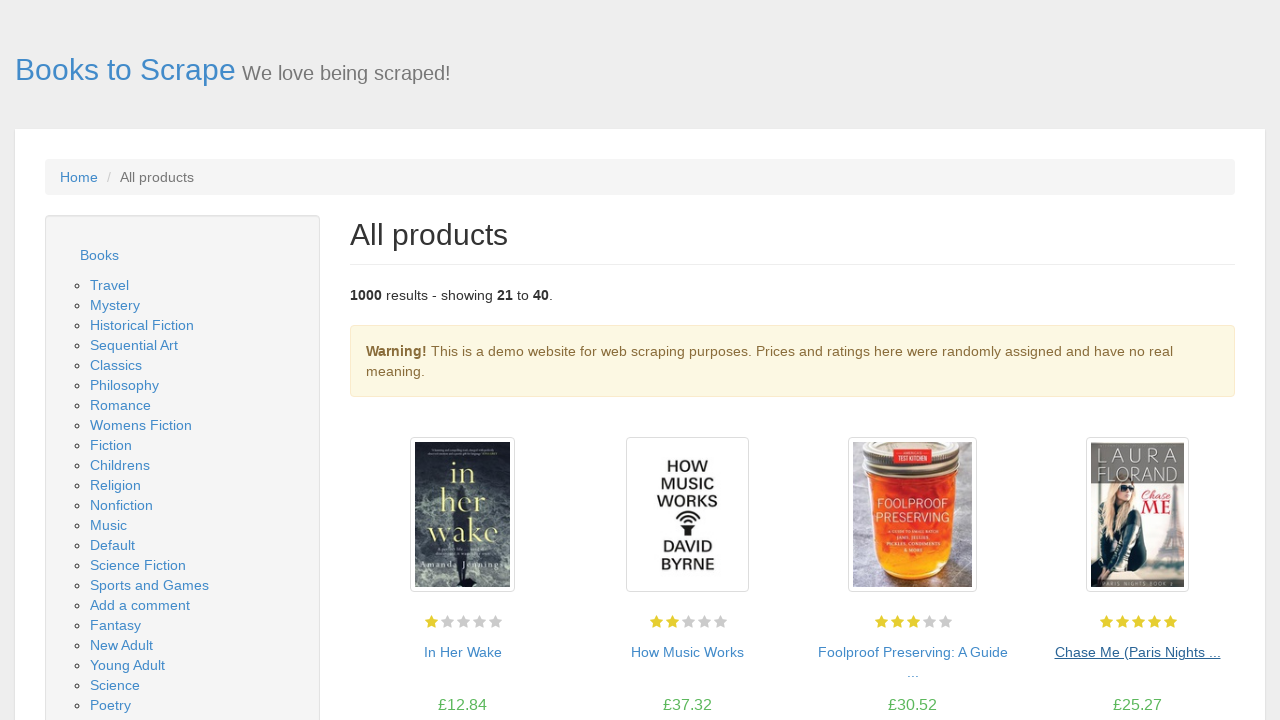

Waited for book products to load on the new page
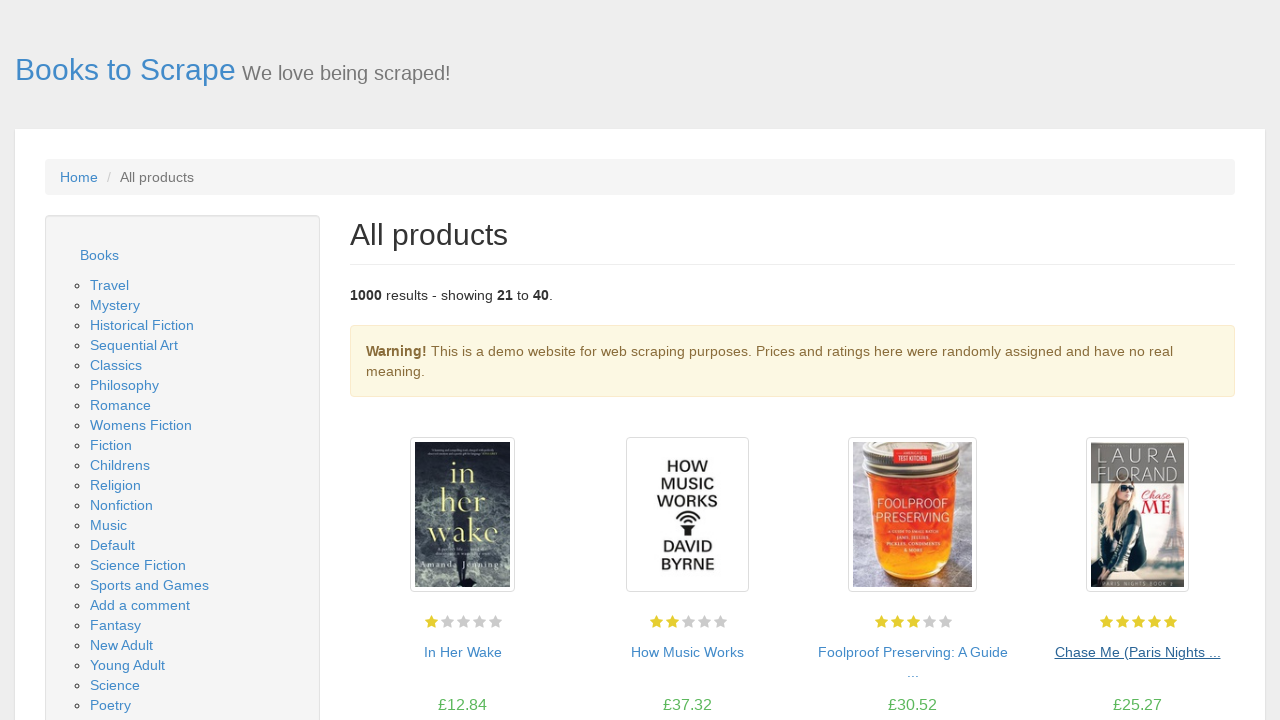

Checked if next button exists
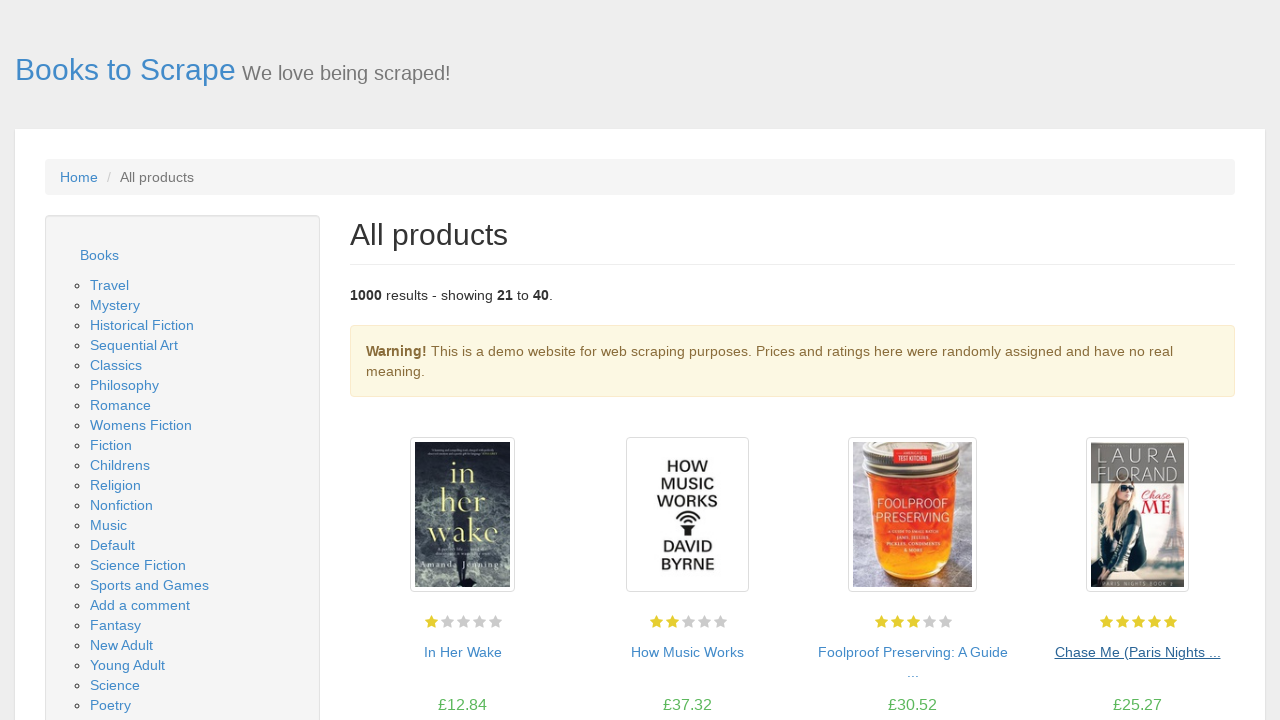

Clicked the next page button to navigate to the next page of books at (1206, 654) on .next a
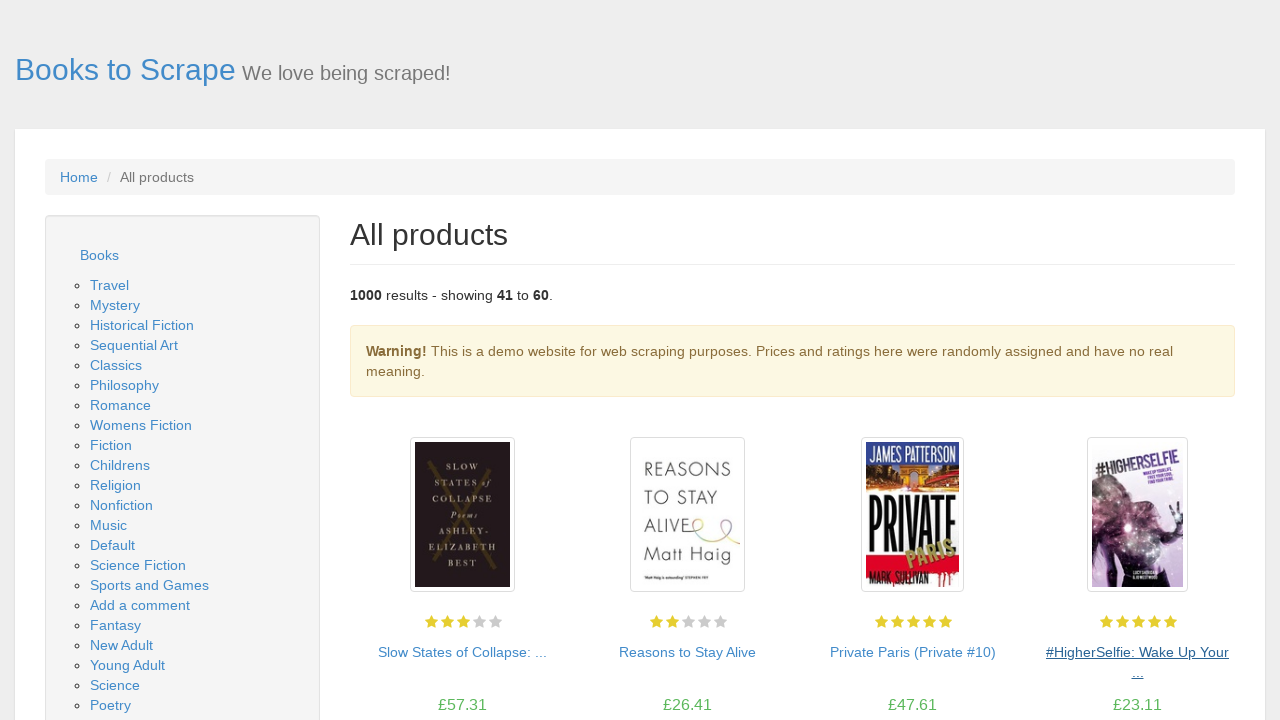

Waited for book products to load on the new page
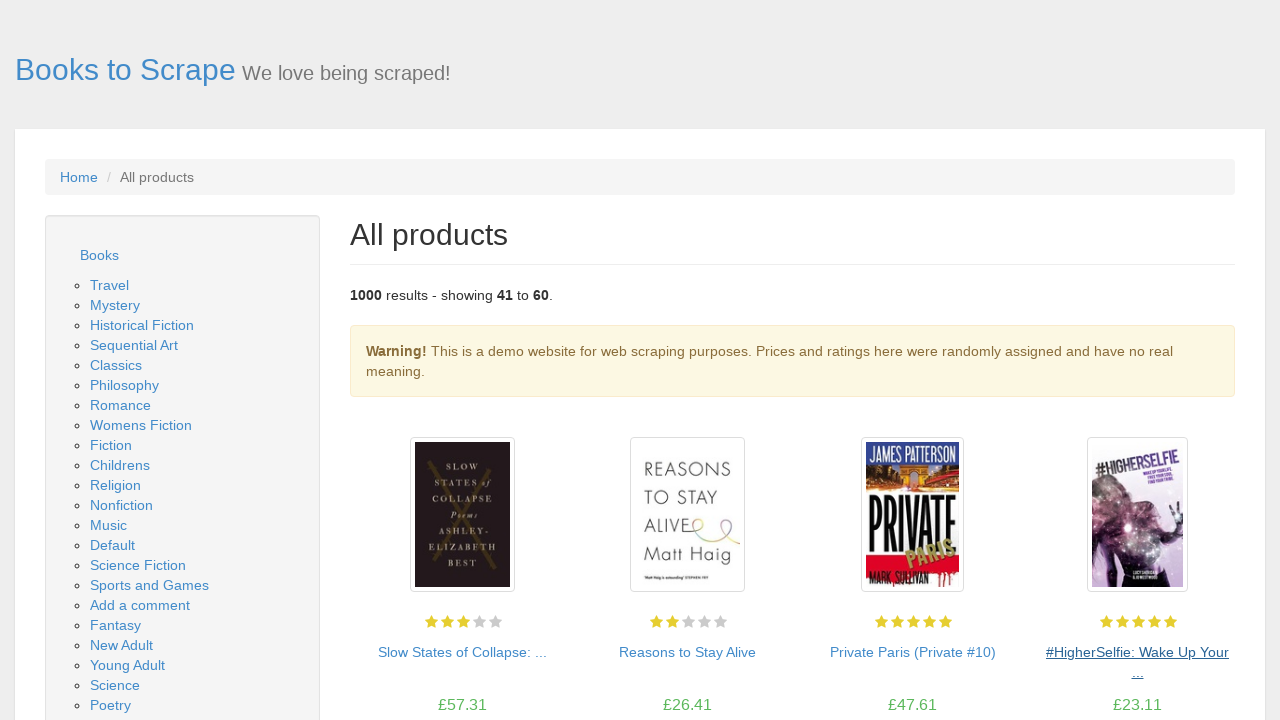

Checked if next button exists
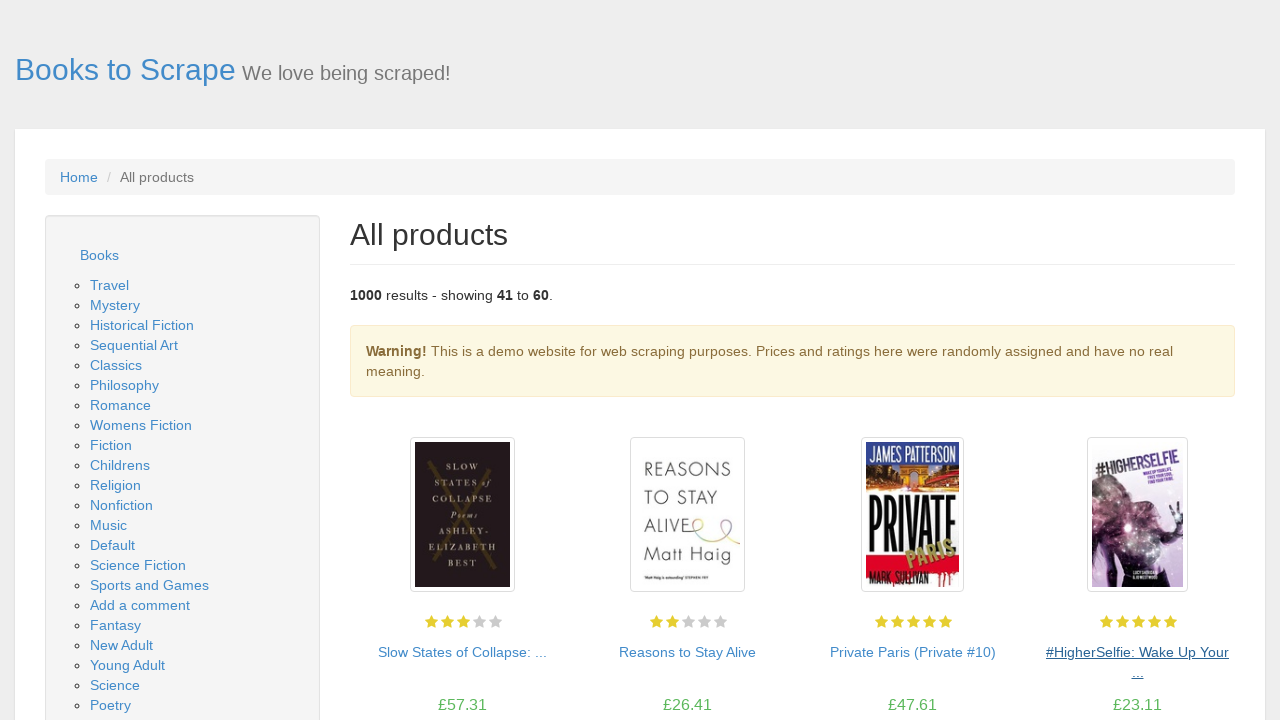

Clicked the next page button to navigate to the next page of books at (1206, 654) on .next a
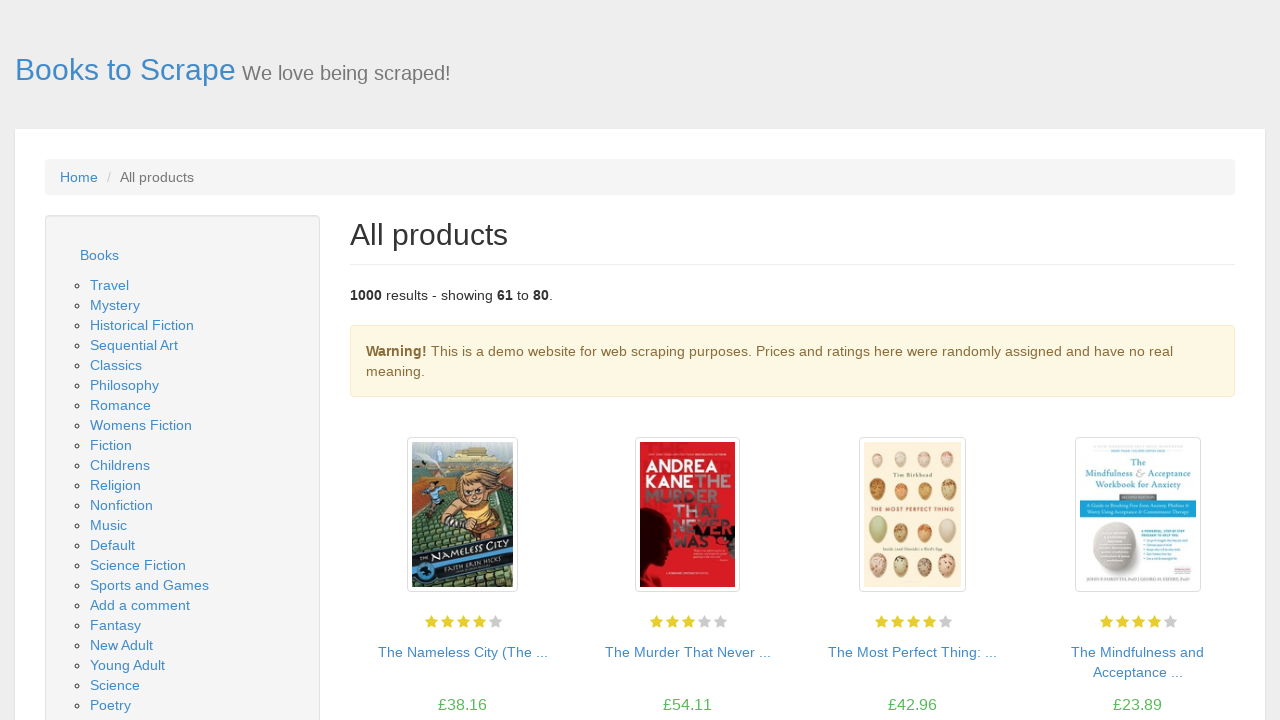

Waited for book products to load on the new page
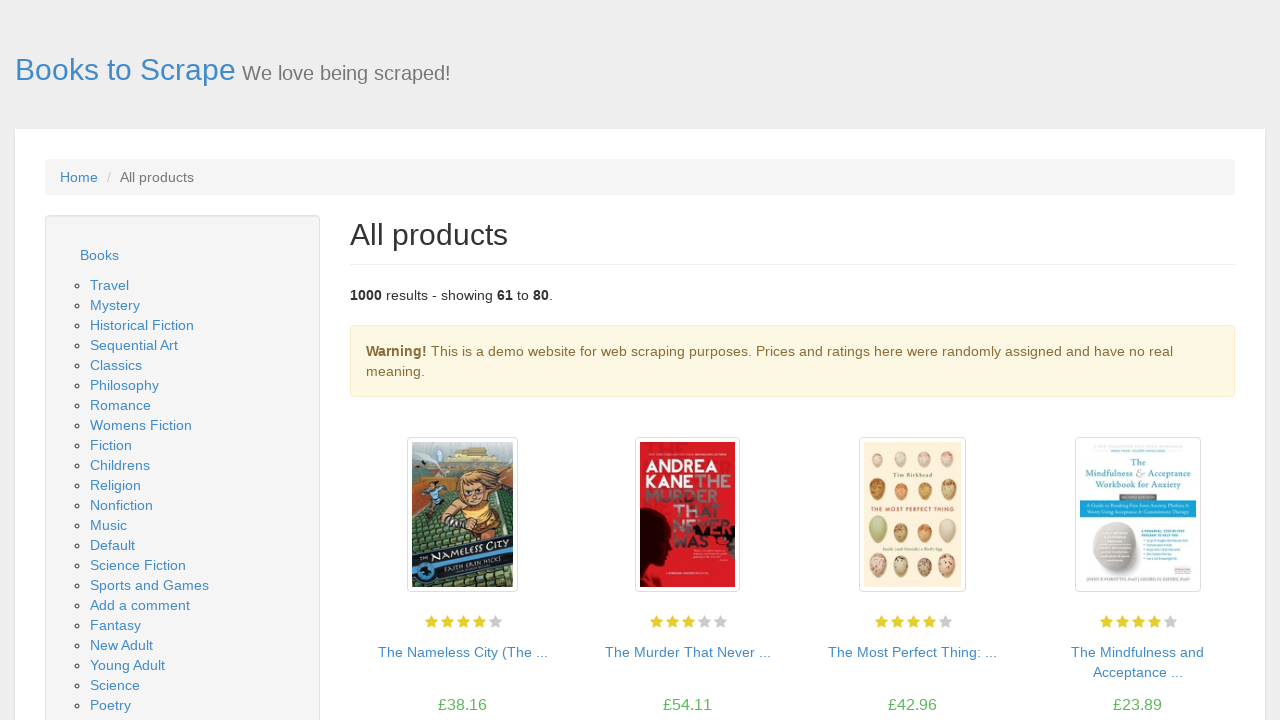

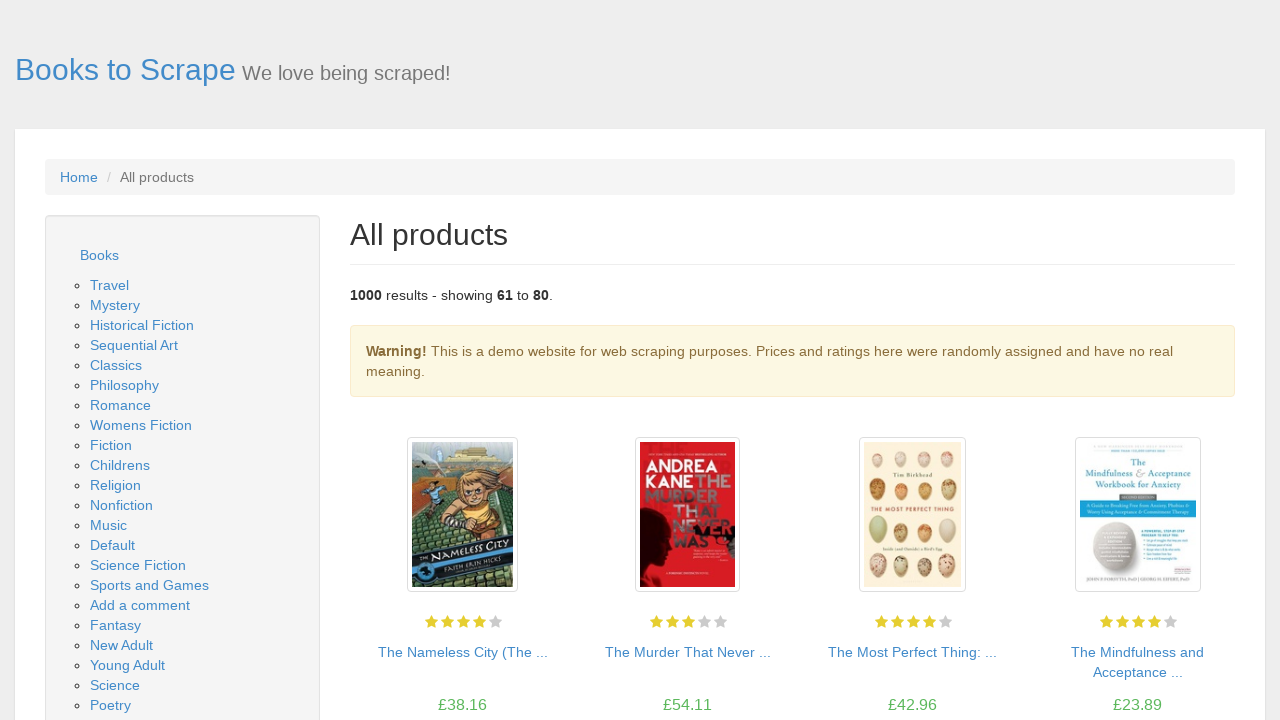